Tests various JavaScript alert handling scenarios including simple alerts, confirmation dialogs with OK/Cancel options, and prompt alerts with text input

Starting URL: https://demoqa.com/alerts

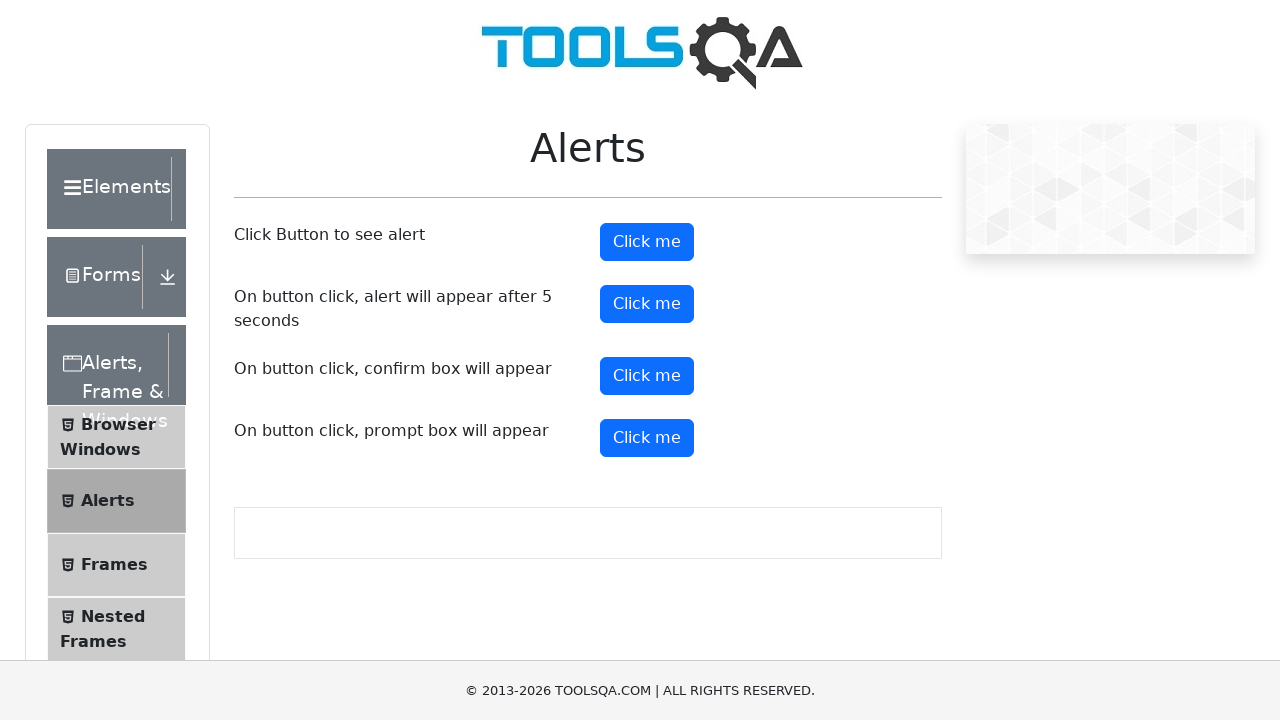

Clicked alert button to trigger simple alert at (647, 242) on #alertButton
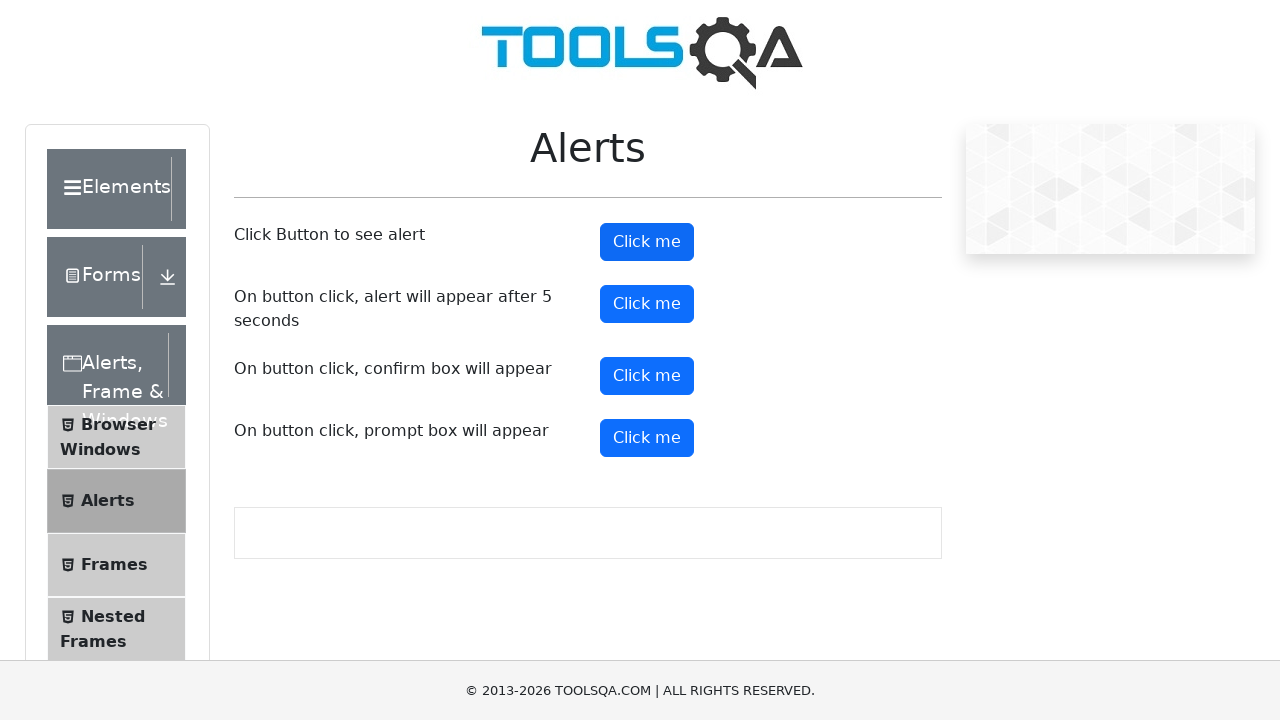

Set up dialog handler to accept simple alert
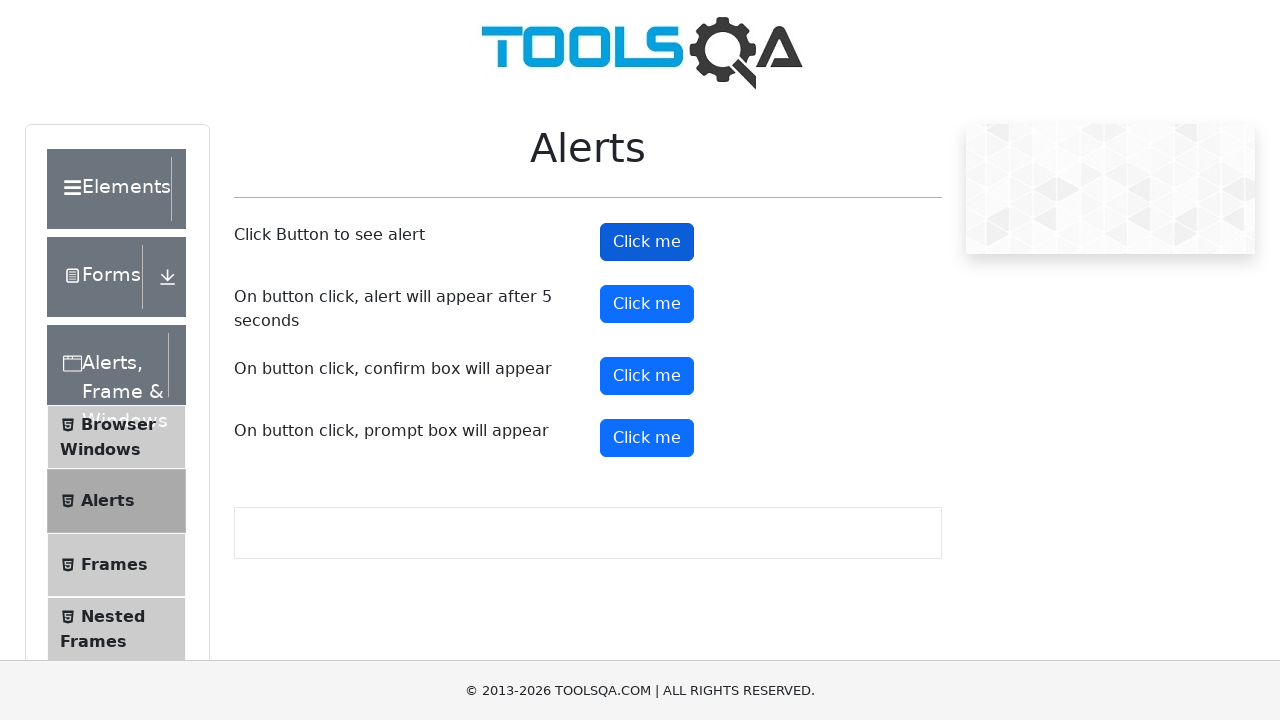

Clicked confirm button to trigger confirmation dialog at (647, 376) on #confirmButton
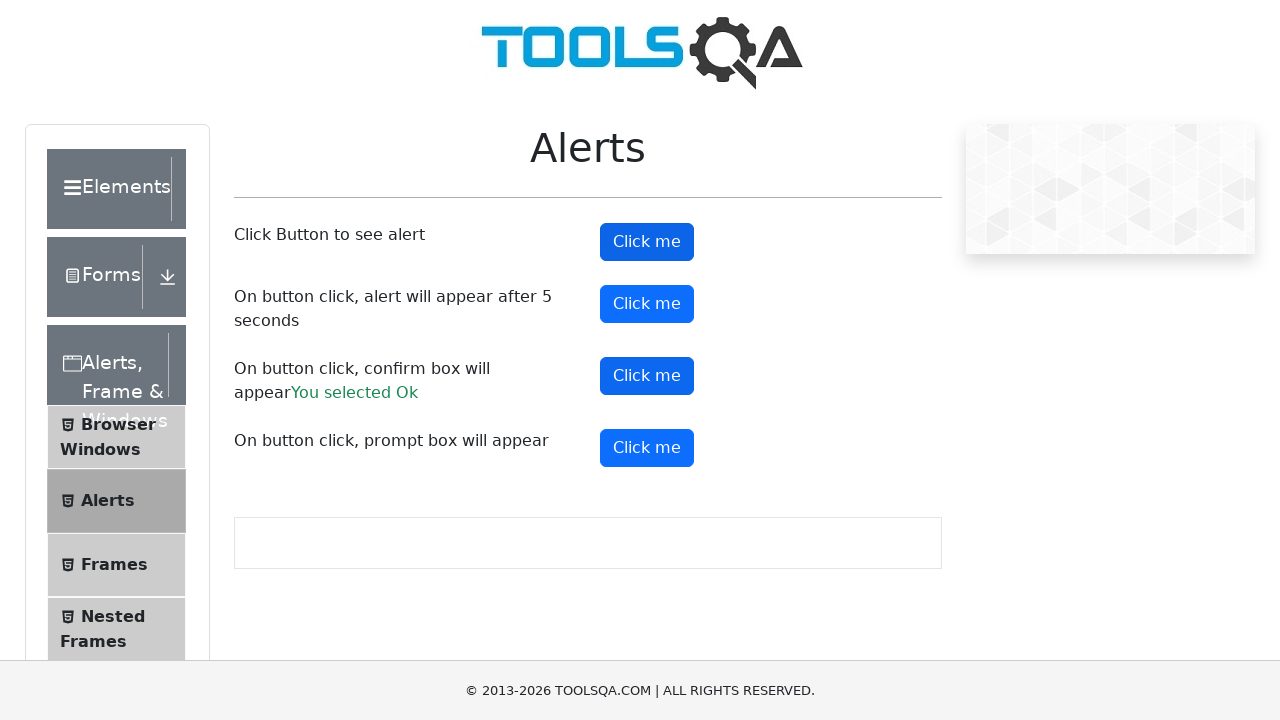

Clicked confirm button again to trigger another confirmation dialog at (647, 376) on #confirmButton
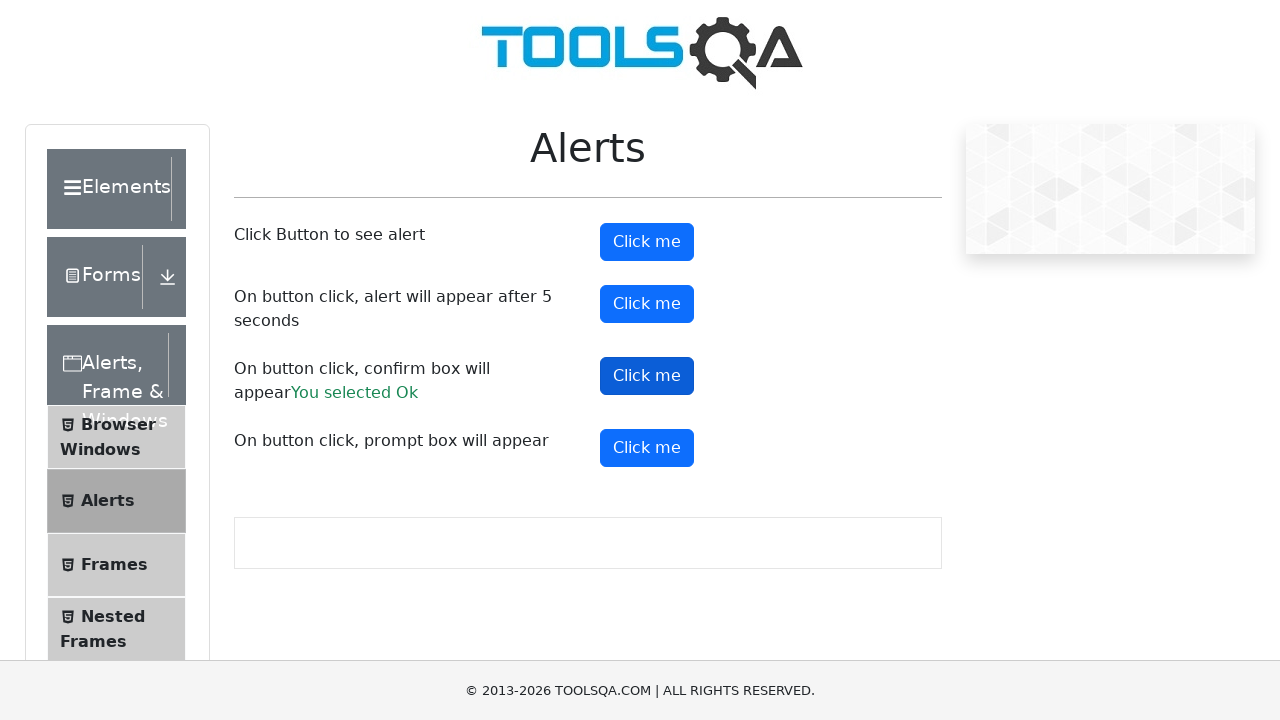

Set up dialog handler to dismiss confirmation dialog
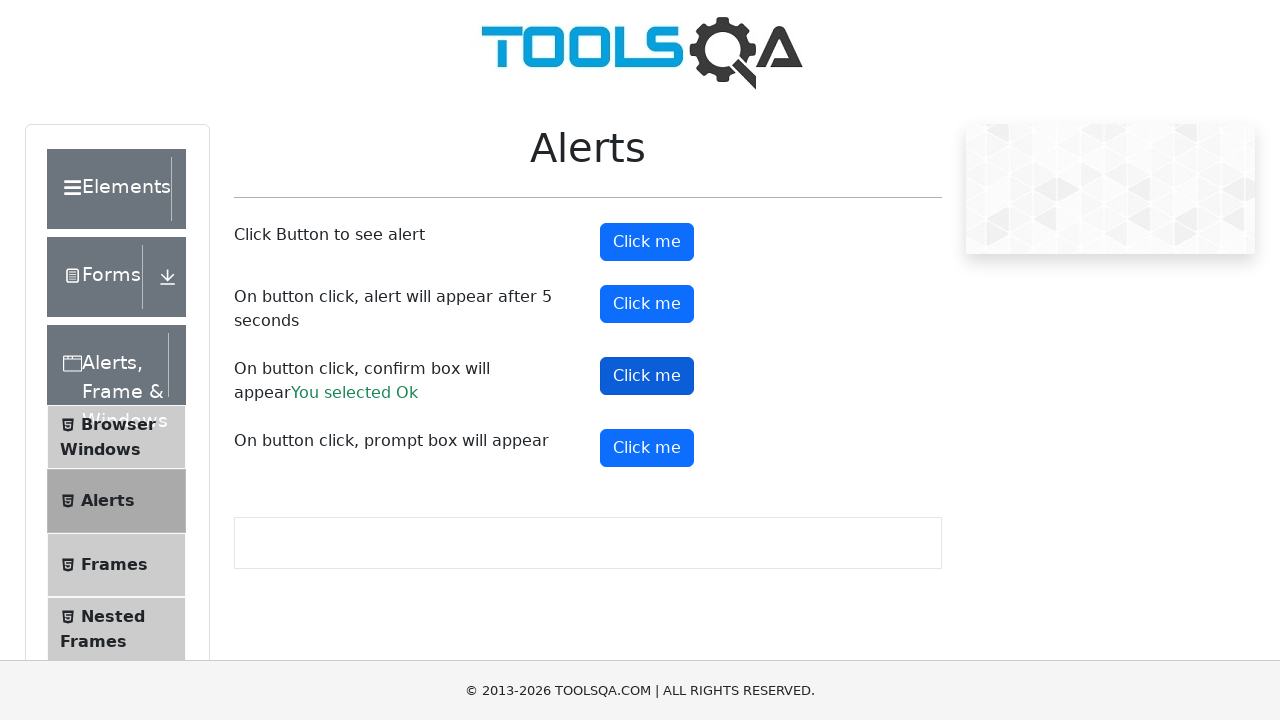

Clicked prompt button to trigger prompt alert at (647, 448) on #promtButton
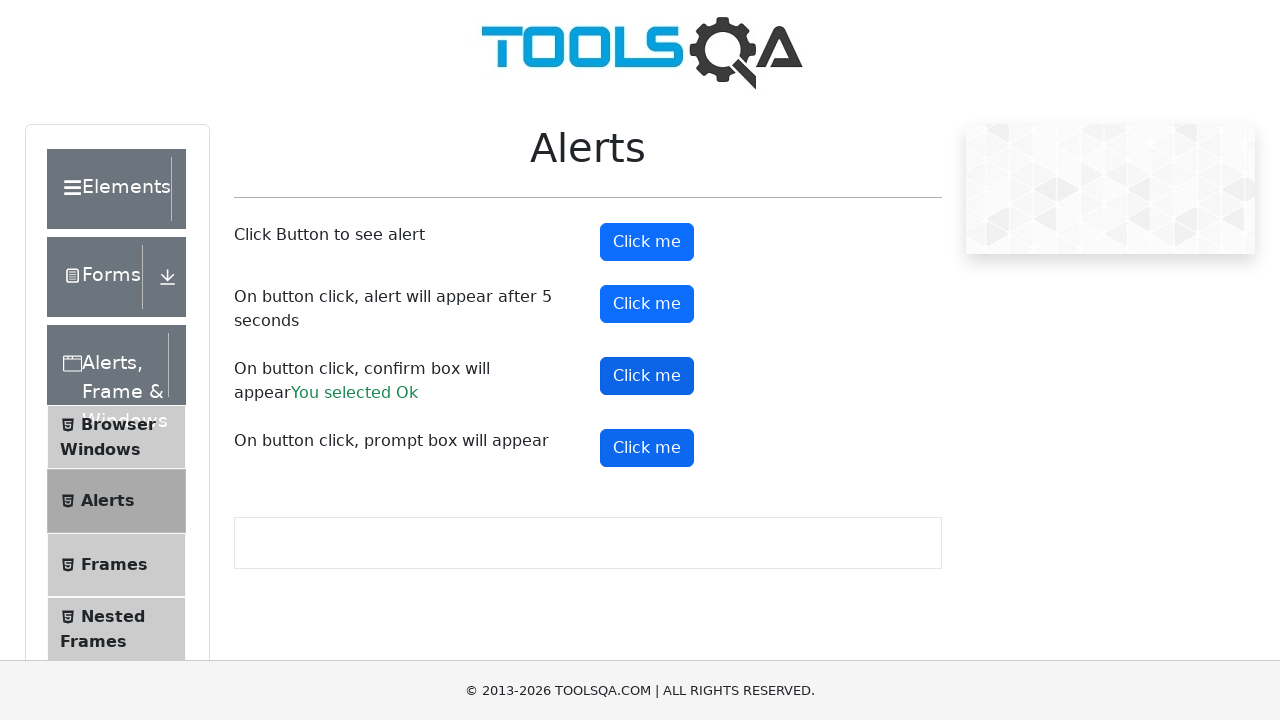

Set up dialog handler to accept prompt with text input 'Anggreini Intan'
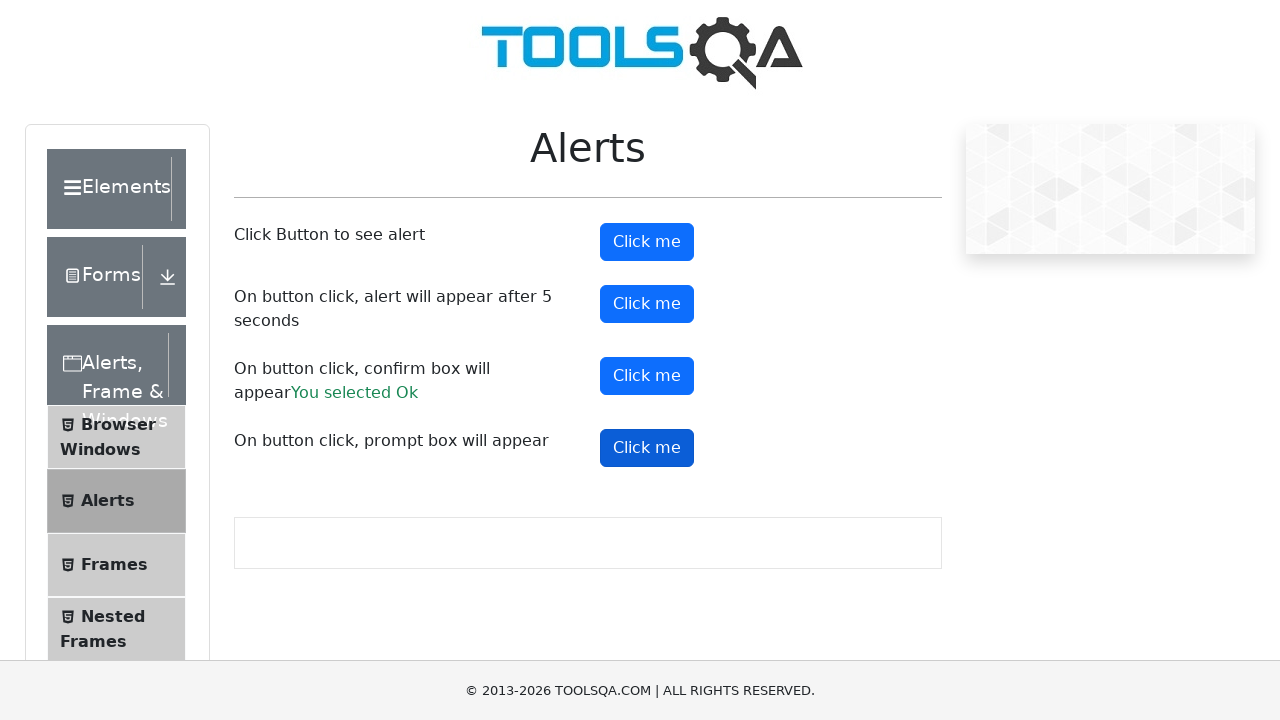

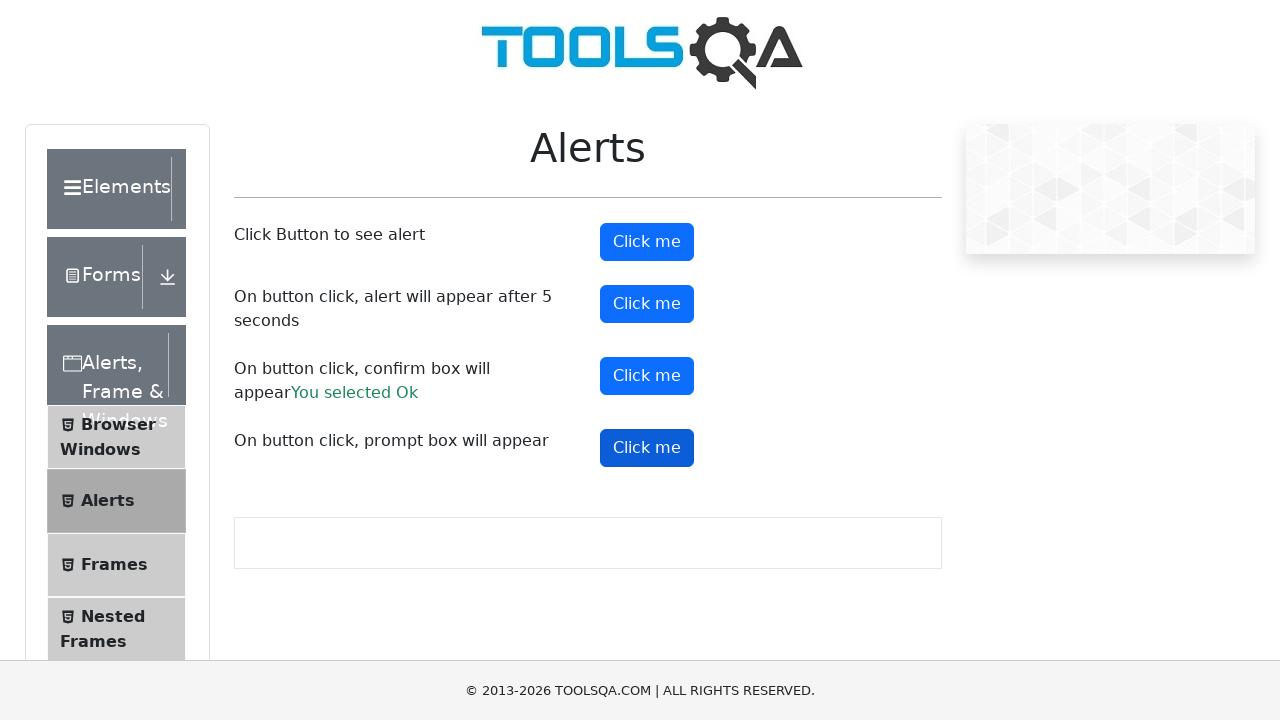